Navigates to the demoblaze.com e-commerce demo site and waits for the page to load (marked as a slow test).

Starting URL: https://demoblaze.com/

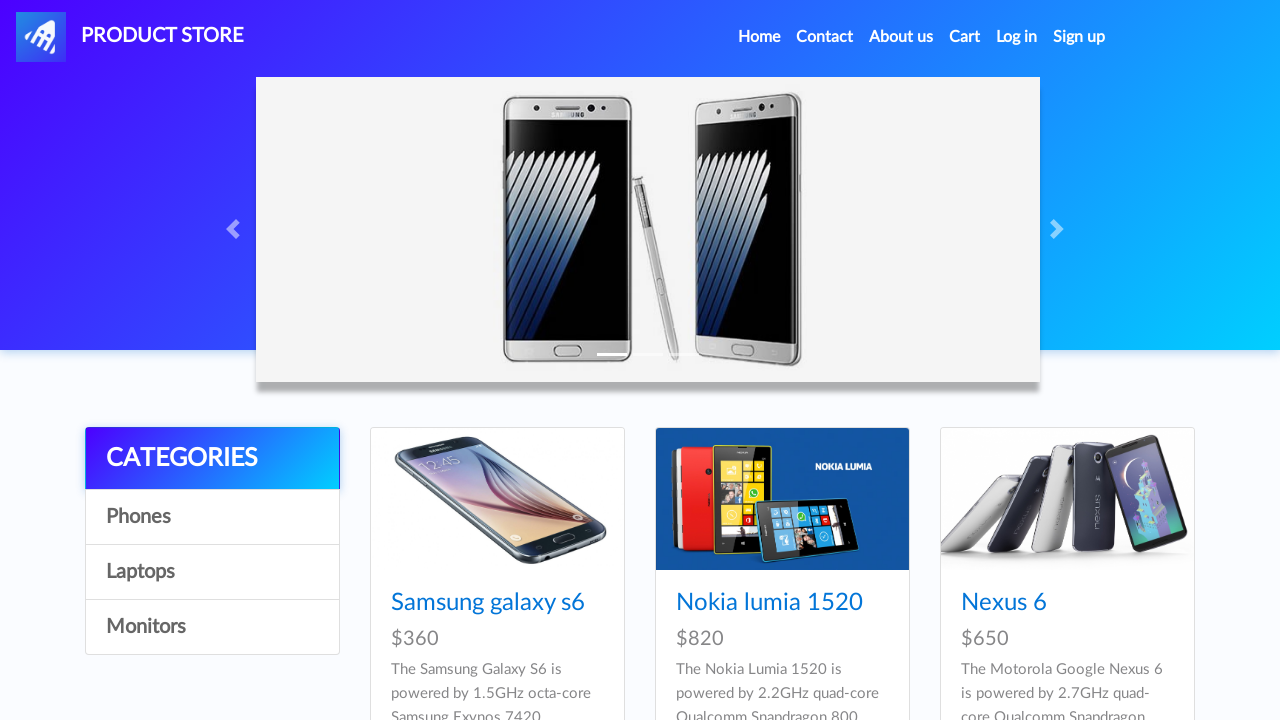

Navigated to demoblaze.com e-commerce demo site
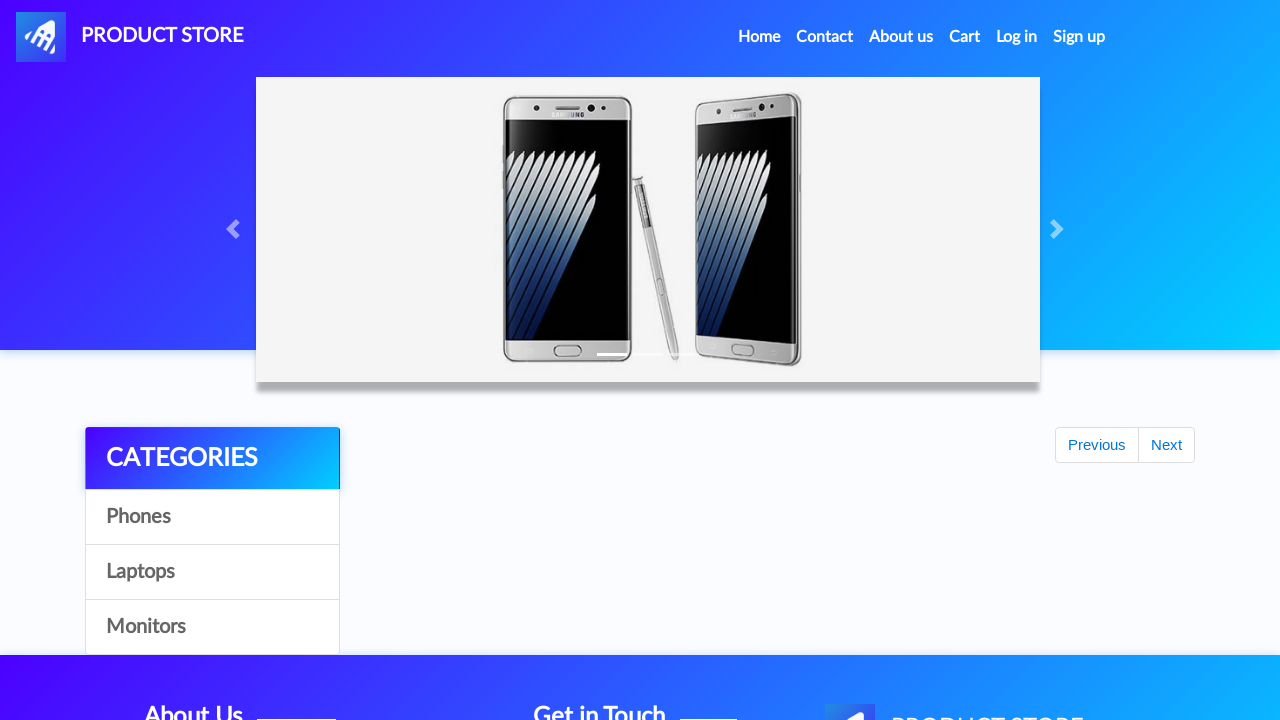

Page DOM content loaded
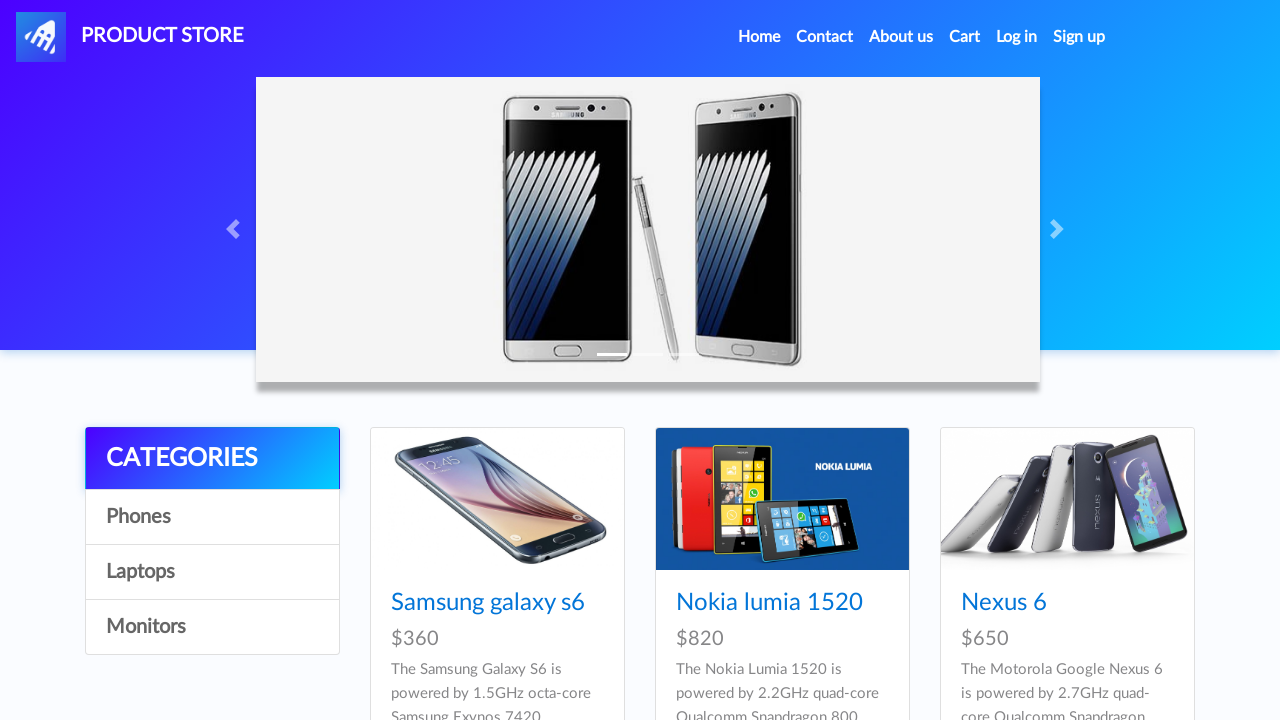

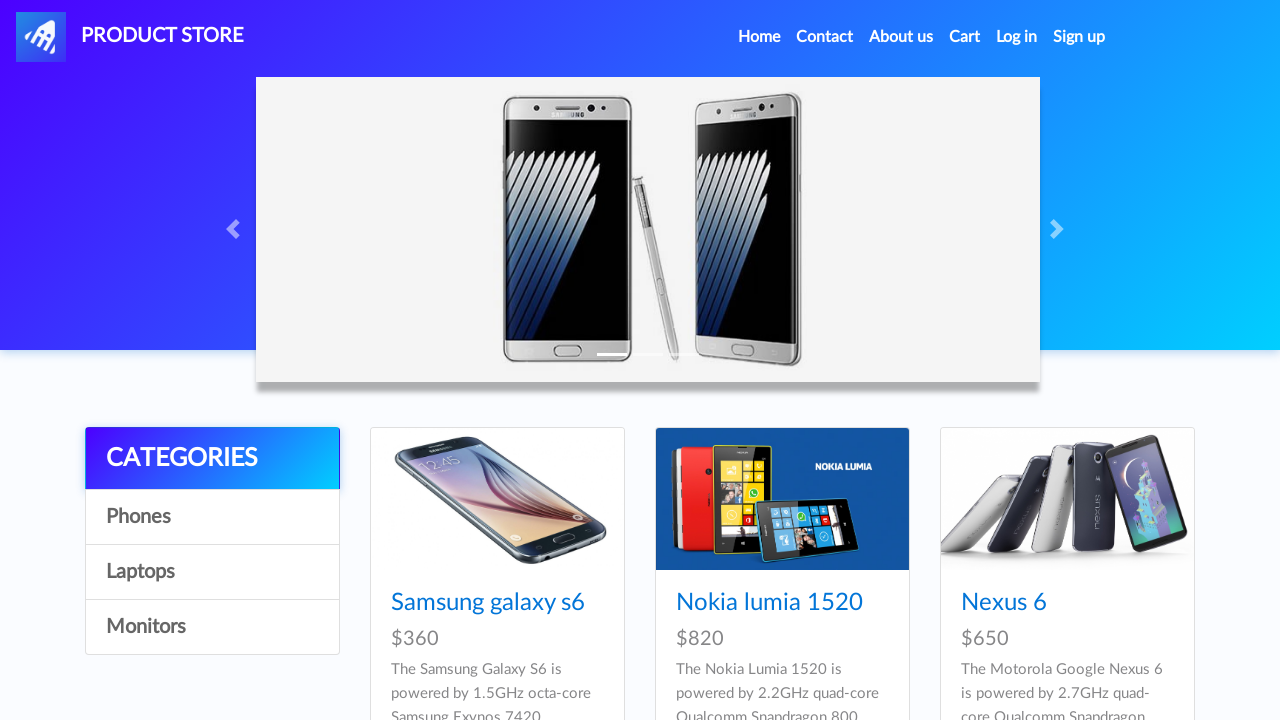